Tests bank manager login by clicking the bank manager login button and verifying the add customer button appears

Starting URL: https://www.globalsqa.com/angularJs-protractor/BankingProject/#/login

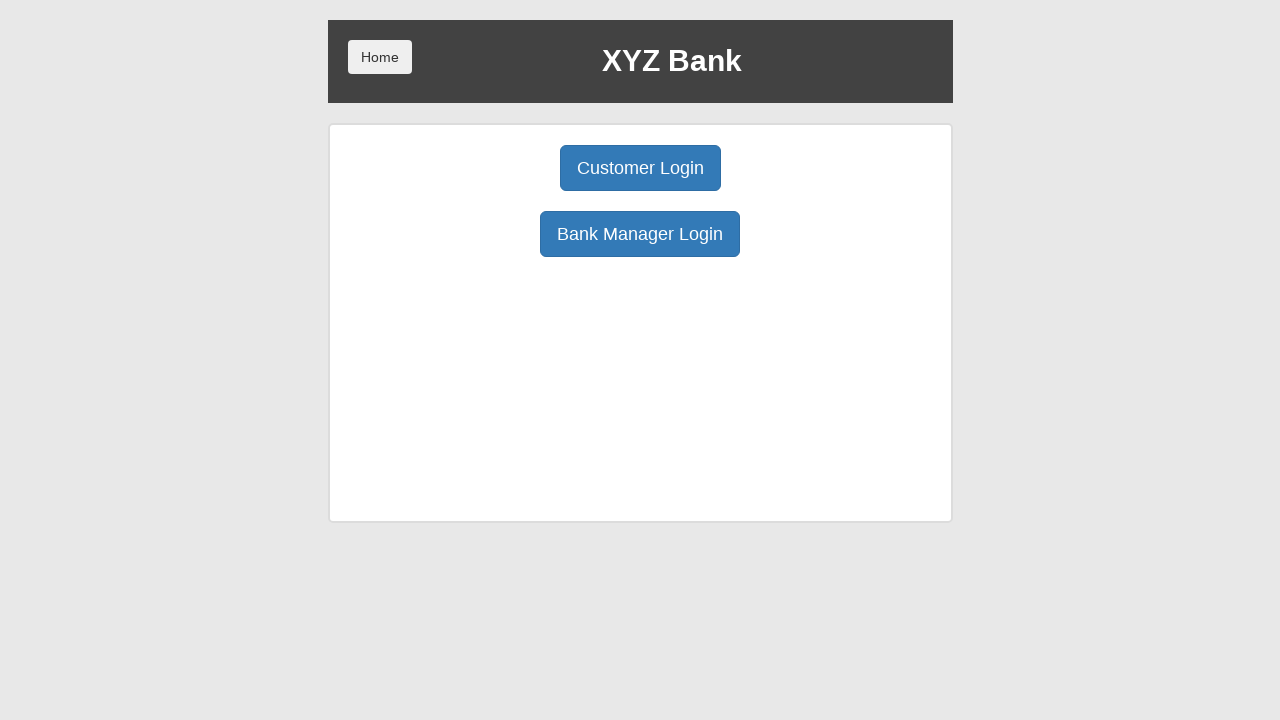

Clicked Bank Manager Login button at (640, 234) on button:has-text('Bank Manager Login')
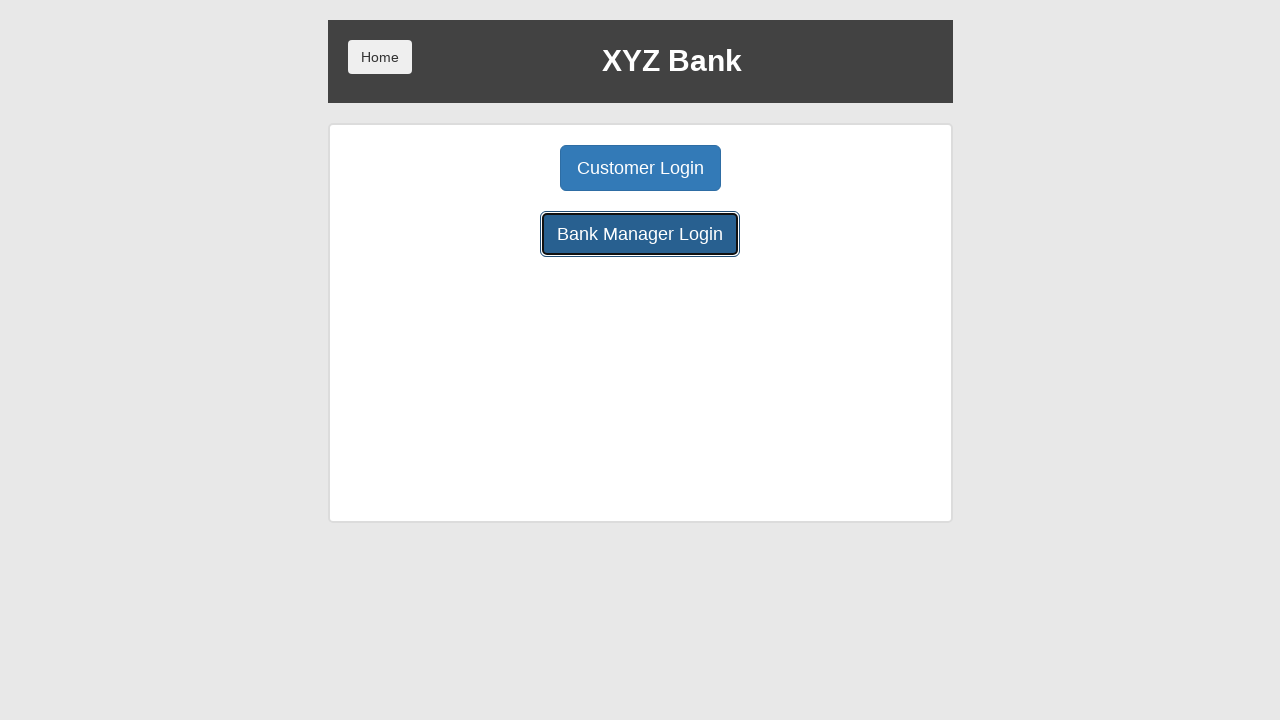

Add Customer button appeared after bank manager login
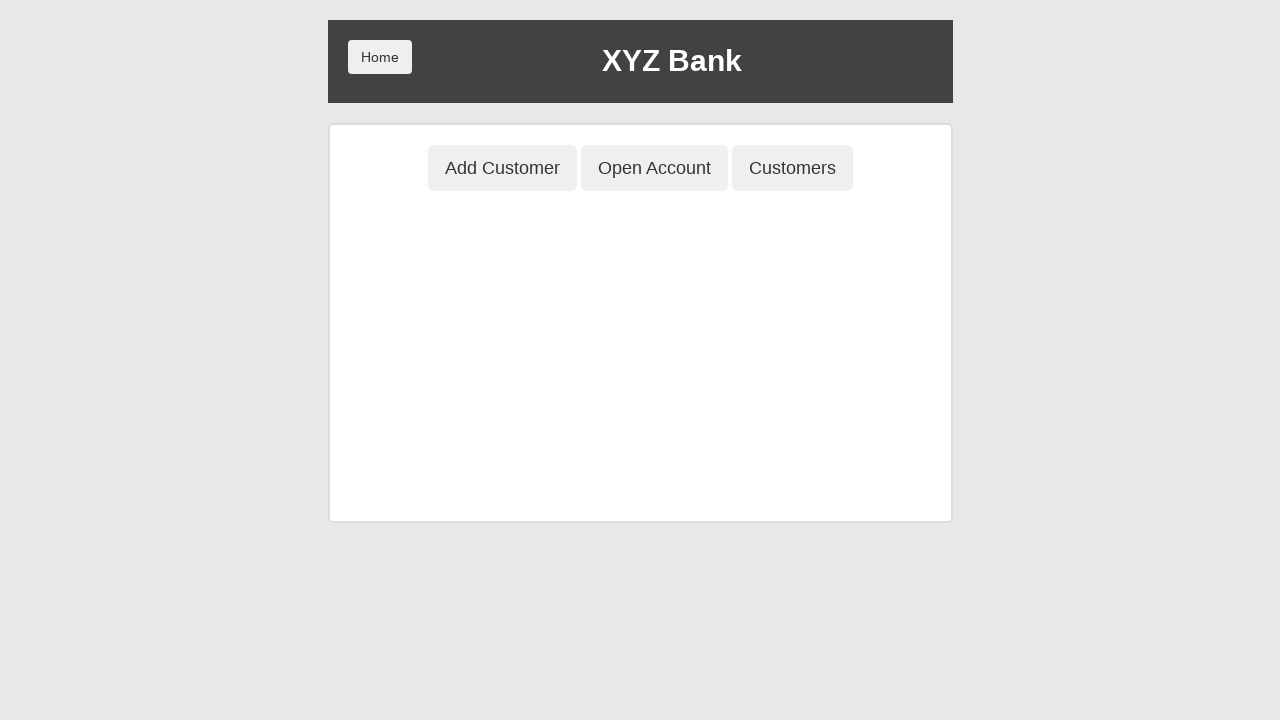

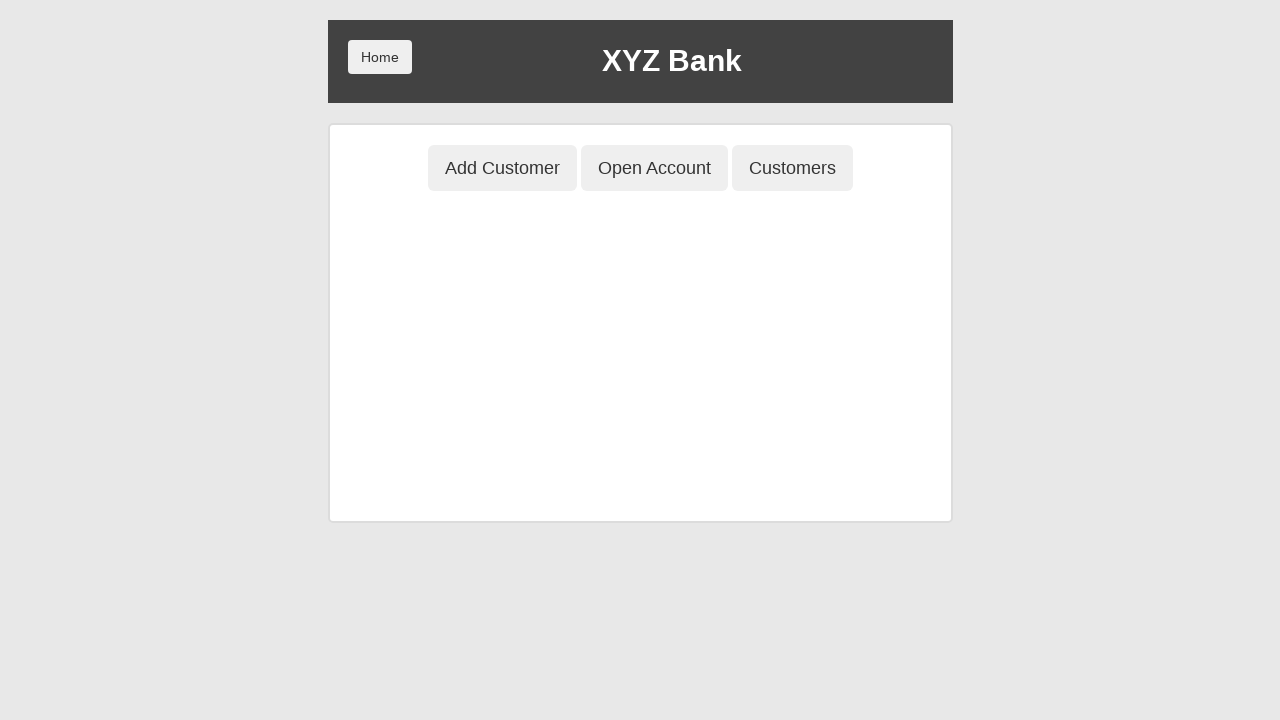